Navigates to the Links section under Elements, clicks the Home link, and verifies that a new tab opens with the correct URL (https://demoqa.com/).

Starting URL: https://demoqa.com

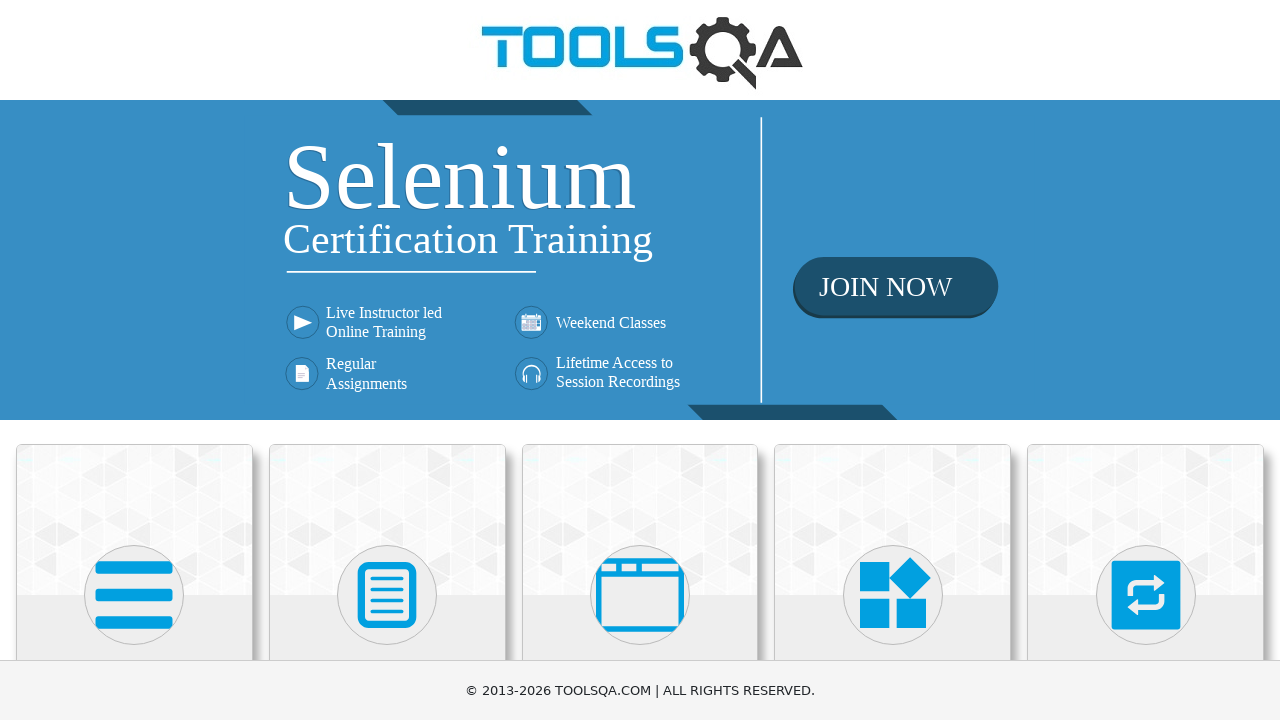

Clicked on Elements section at (134, 360) on internal:text="Elements"i
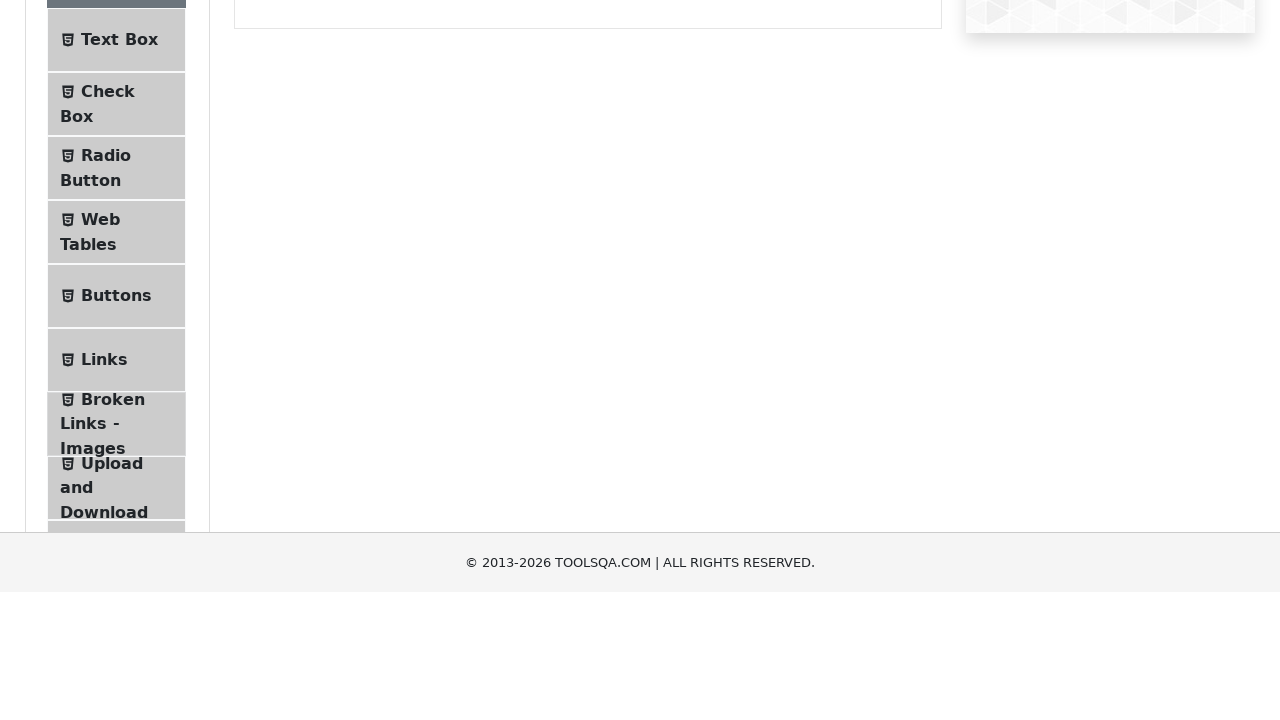

Clicked on Links submenu item at (104, 581) on xpath=//span[text()="Links"]
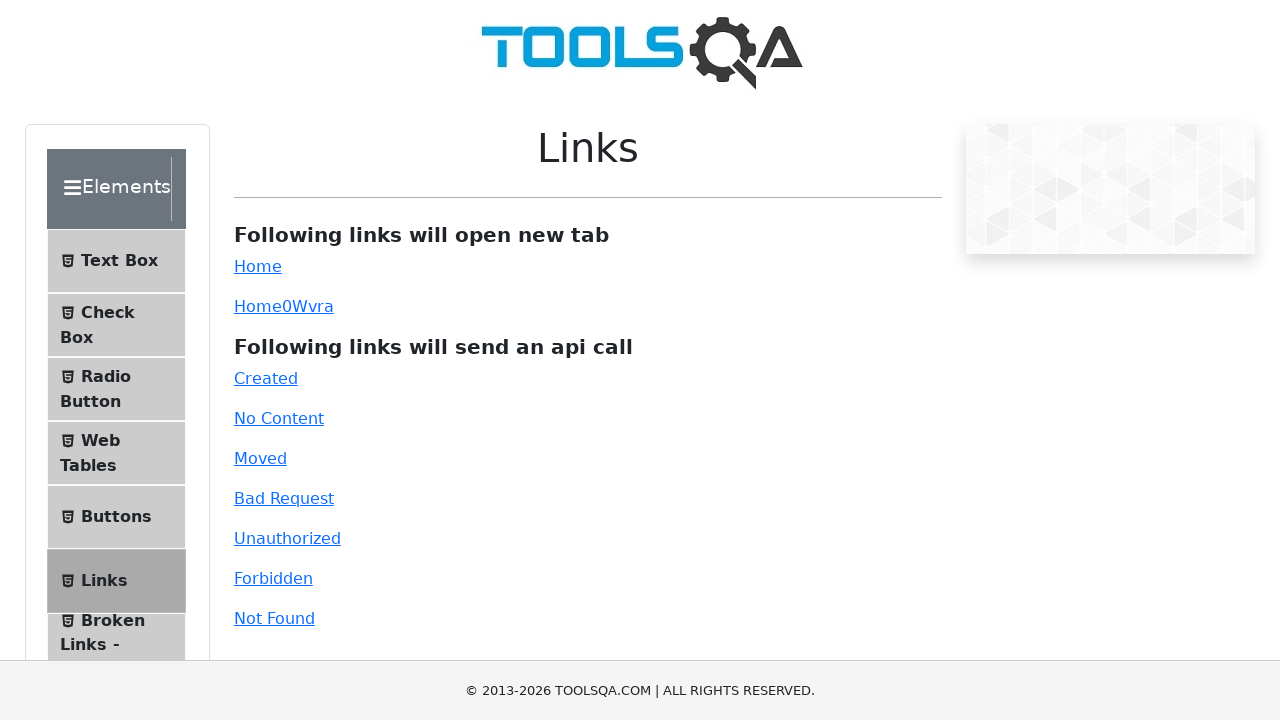

Clicked on Home link, new tab opened at (258, 266) on #simpleLink
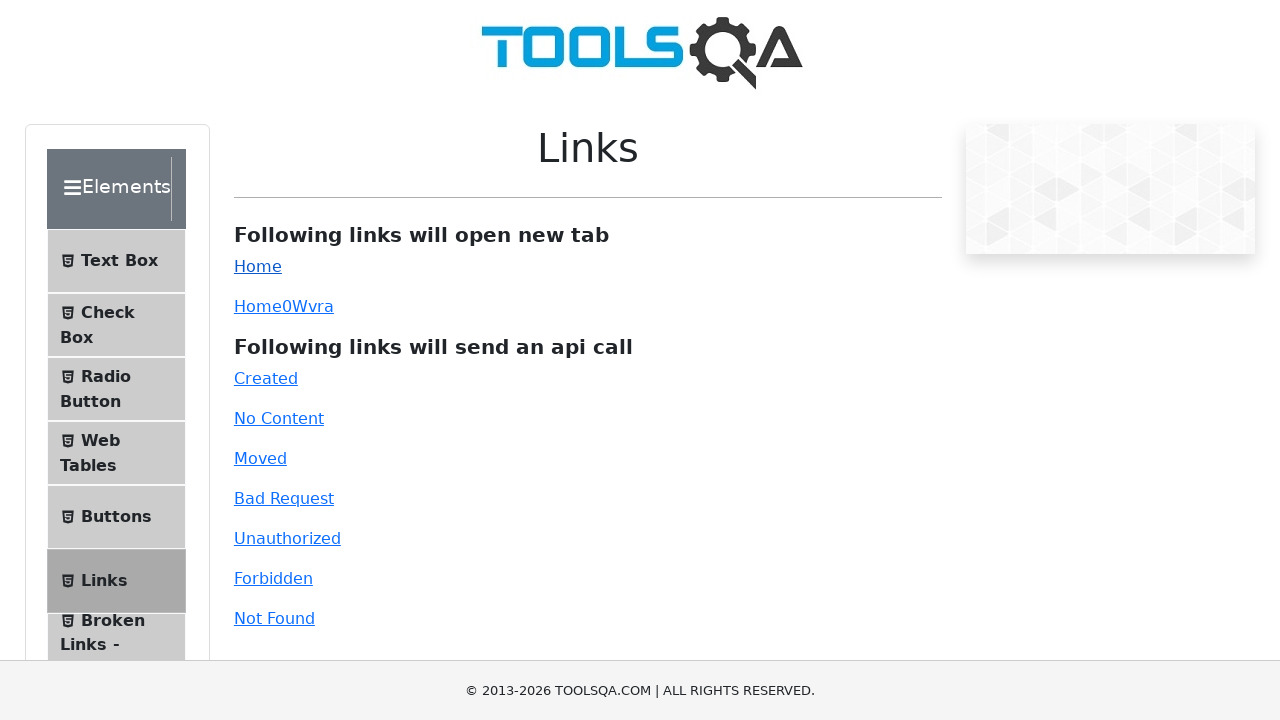

New page loaded completely
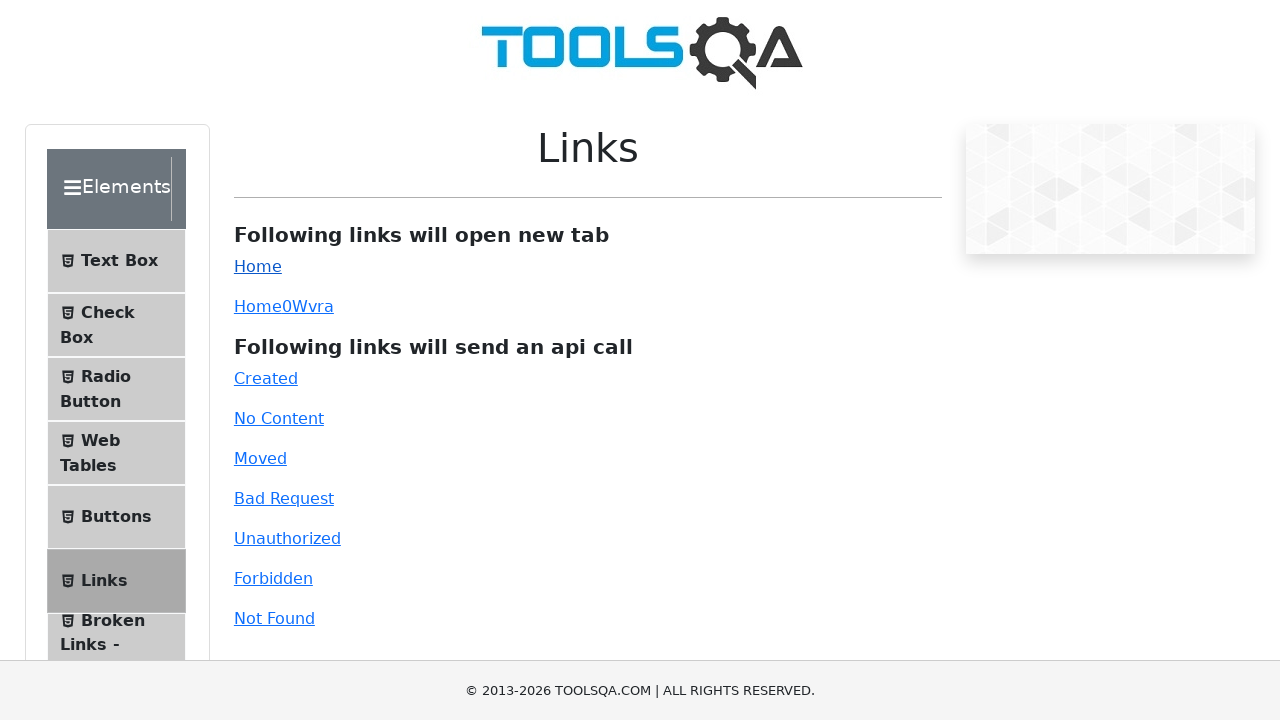

Verified new page URL is https://demoqa.com/
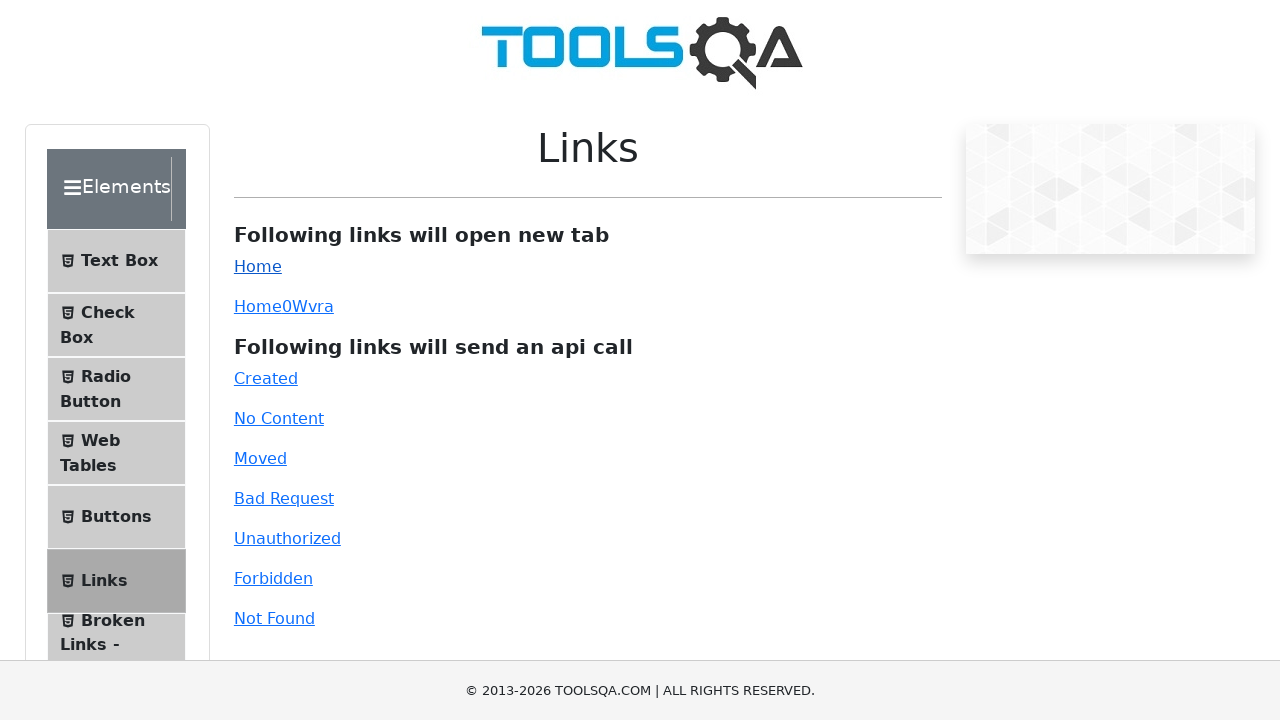

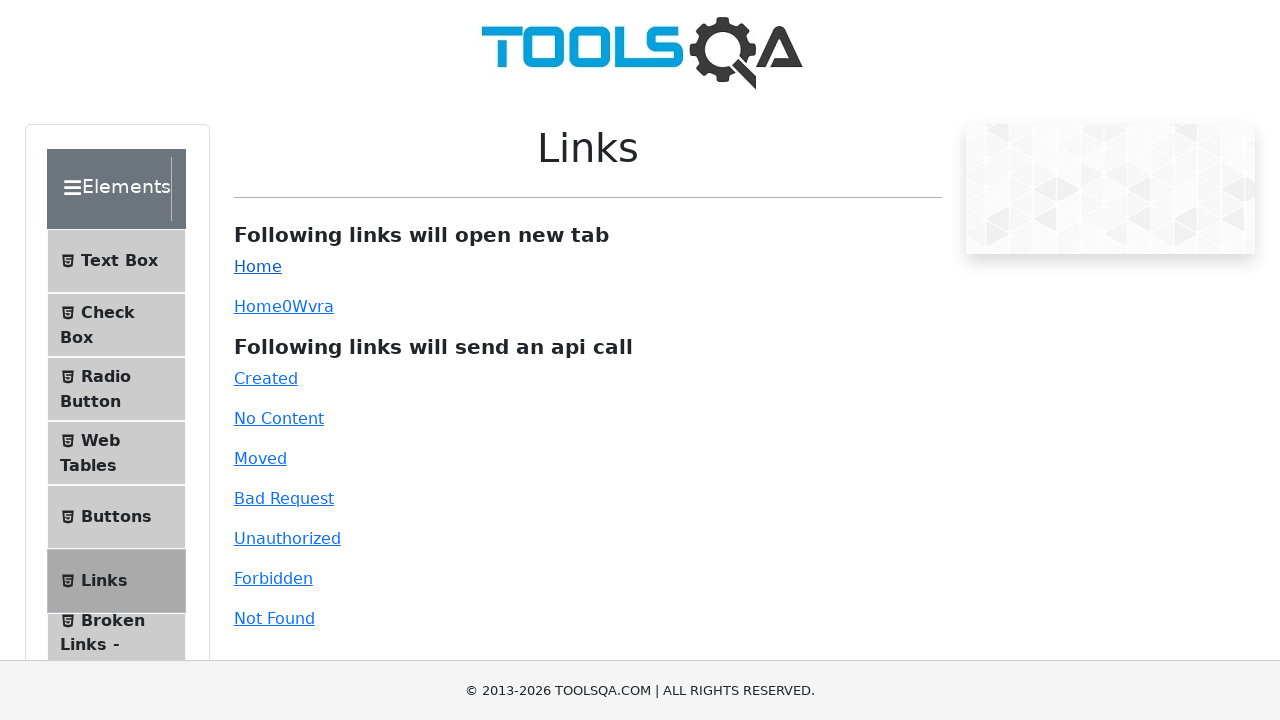